Navigates to the DemoBlaze store homepage and verifies the page title is 'STORE'

Starting URL: https://www.demoblaze.com/index.html

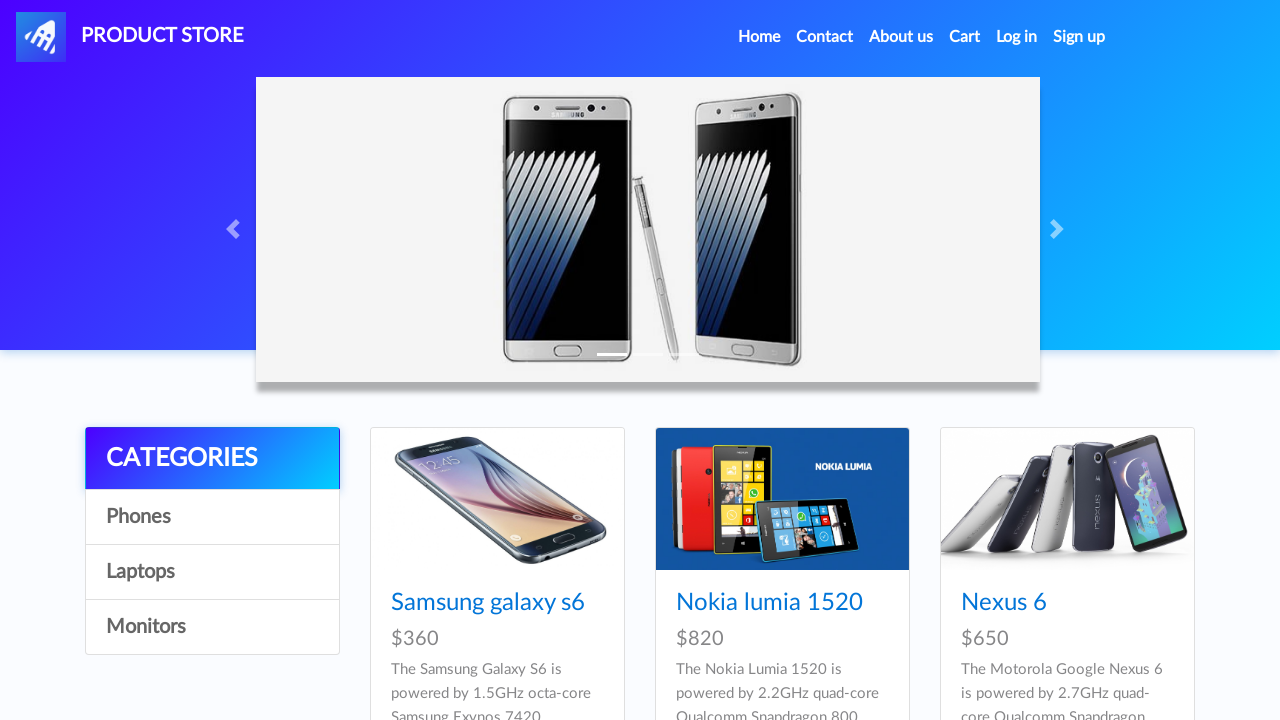

Waited for page to load completely
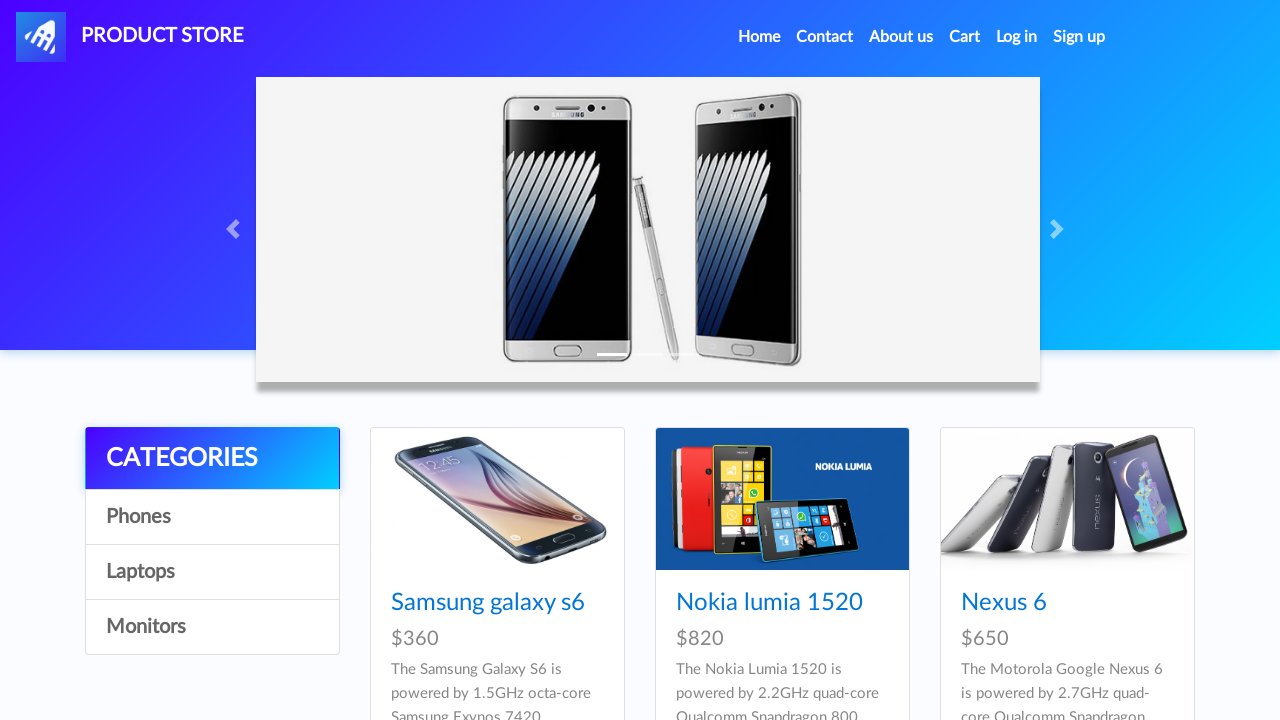

Verified page title is 'STORE'
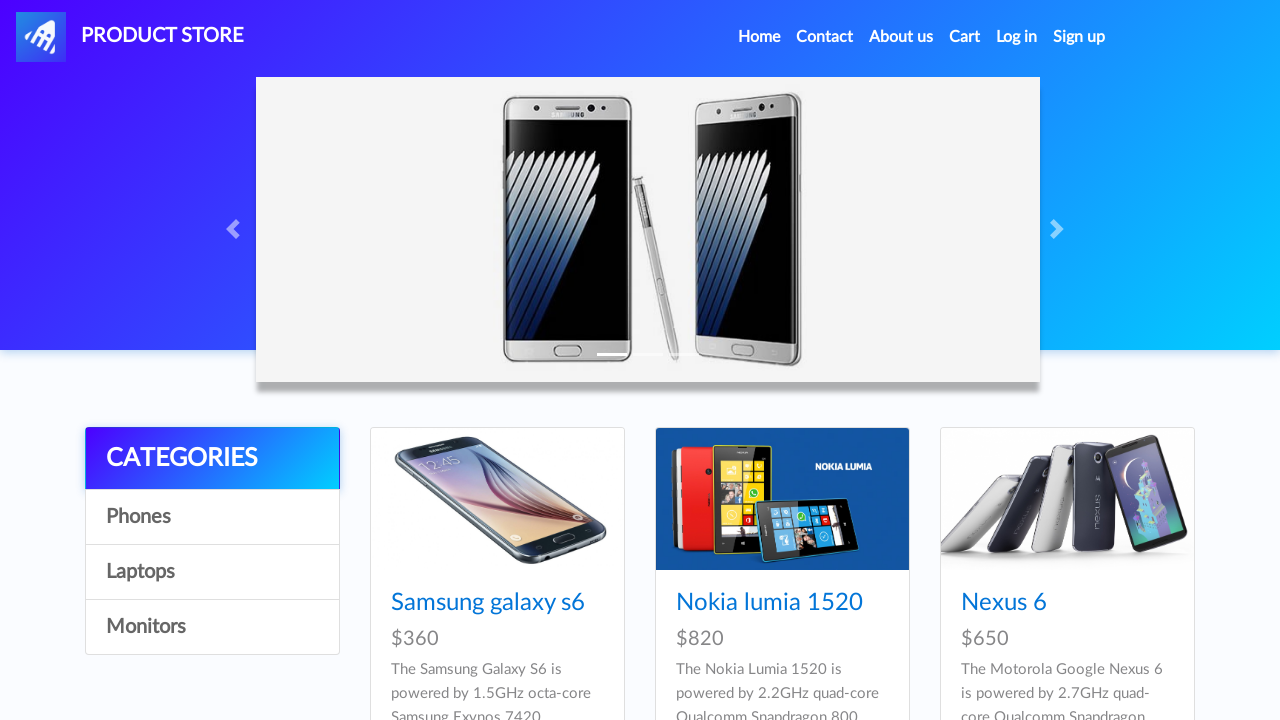

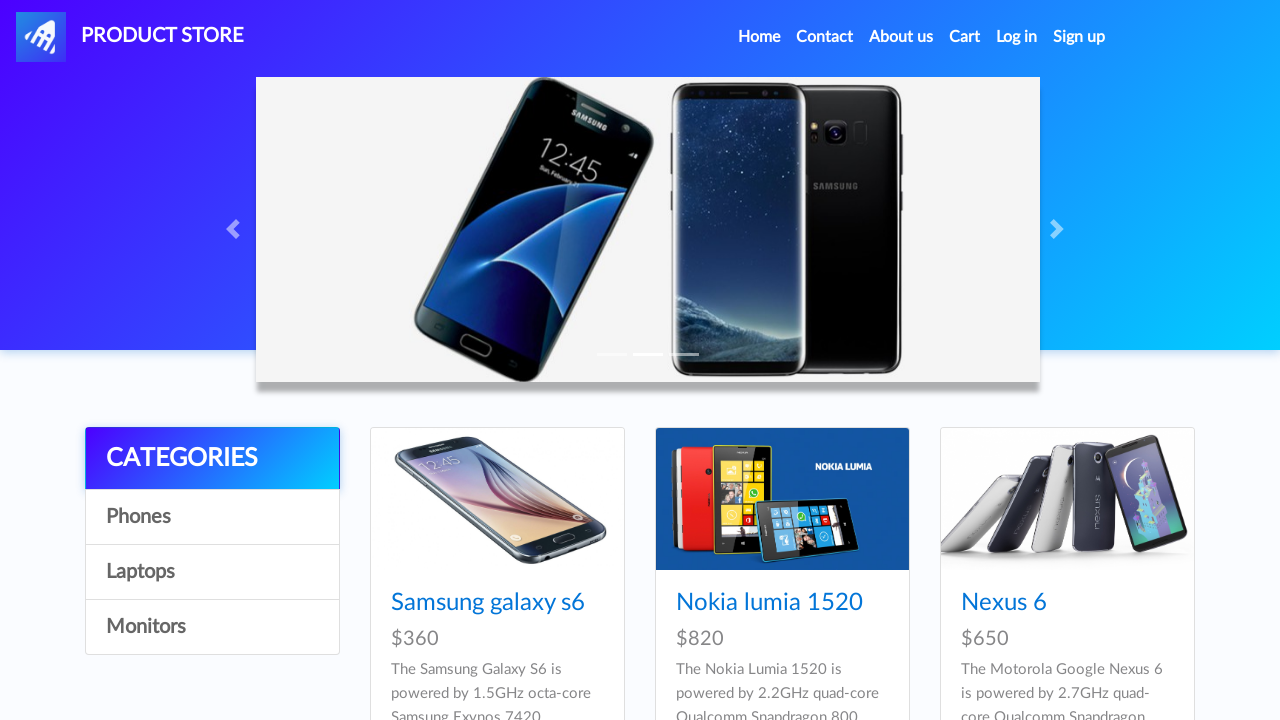